Tests that new todo items are appended to the bottom of the list by creating 3 items and verifying their order.

Starting URL: https://demo.playwright.dev/todomvc

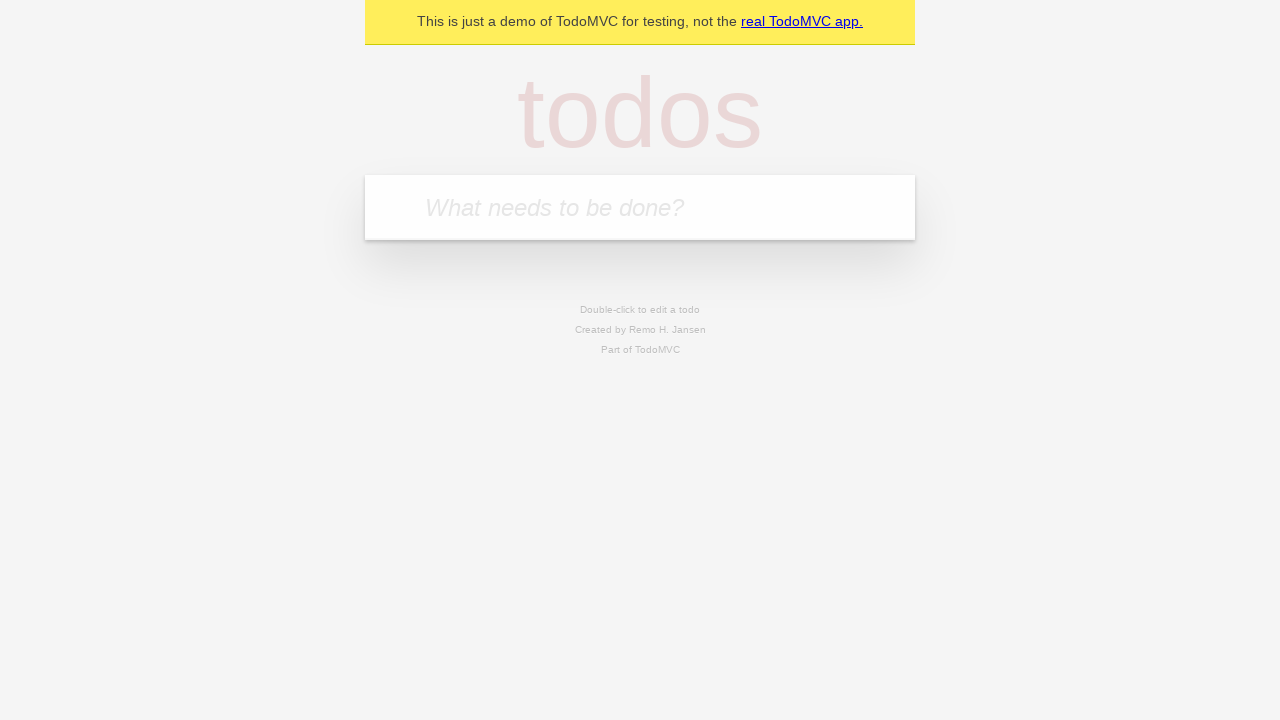

Located the todo input field with placeholder 'What needs to be done?'
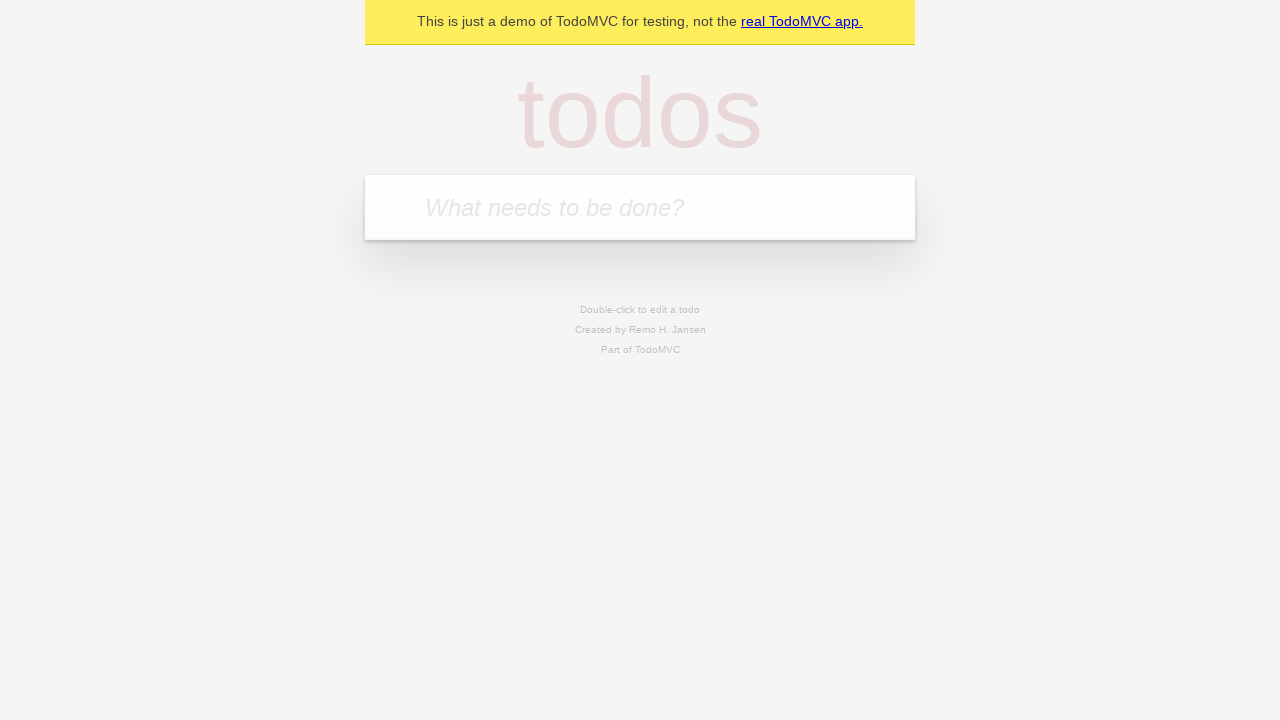

Filled first todo item 'buy some cheese' on internal:attr=[placeholder="What needs to be done?"i]
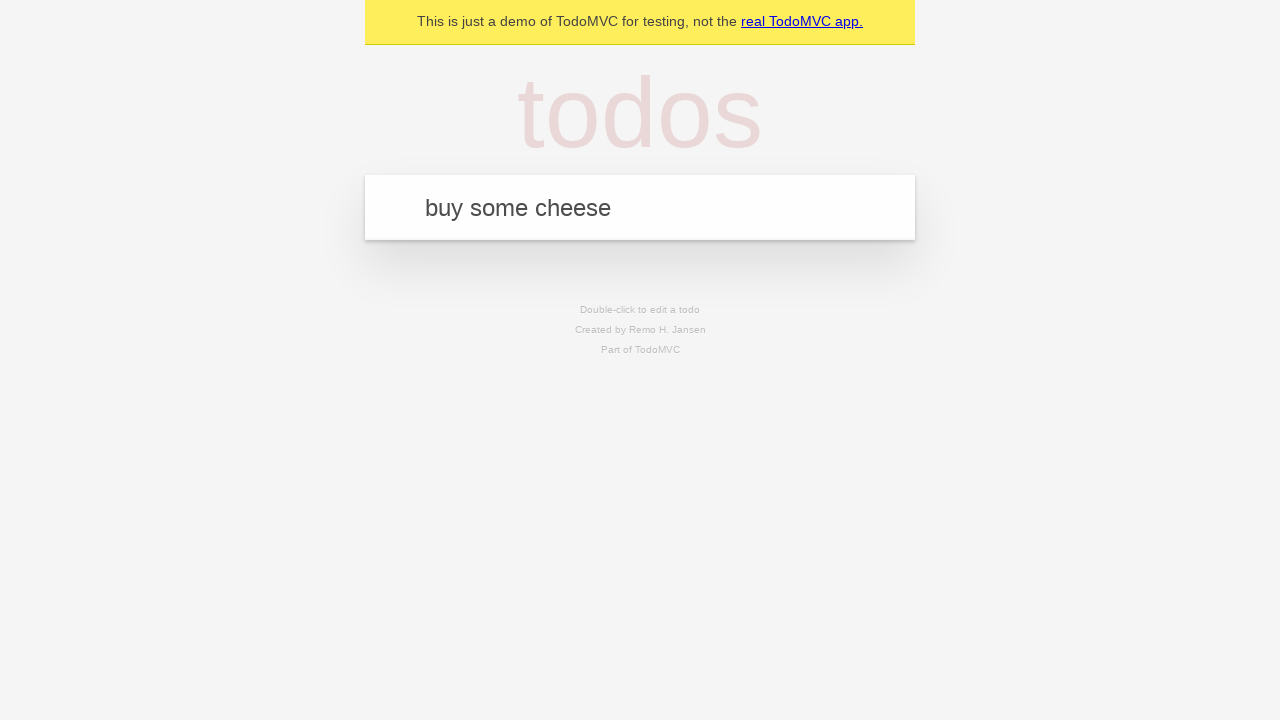

Pressed Enter to create first todo item on internal:attr=[placeholder="What needs to be done?"i]
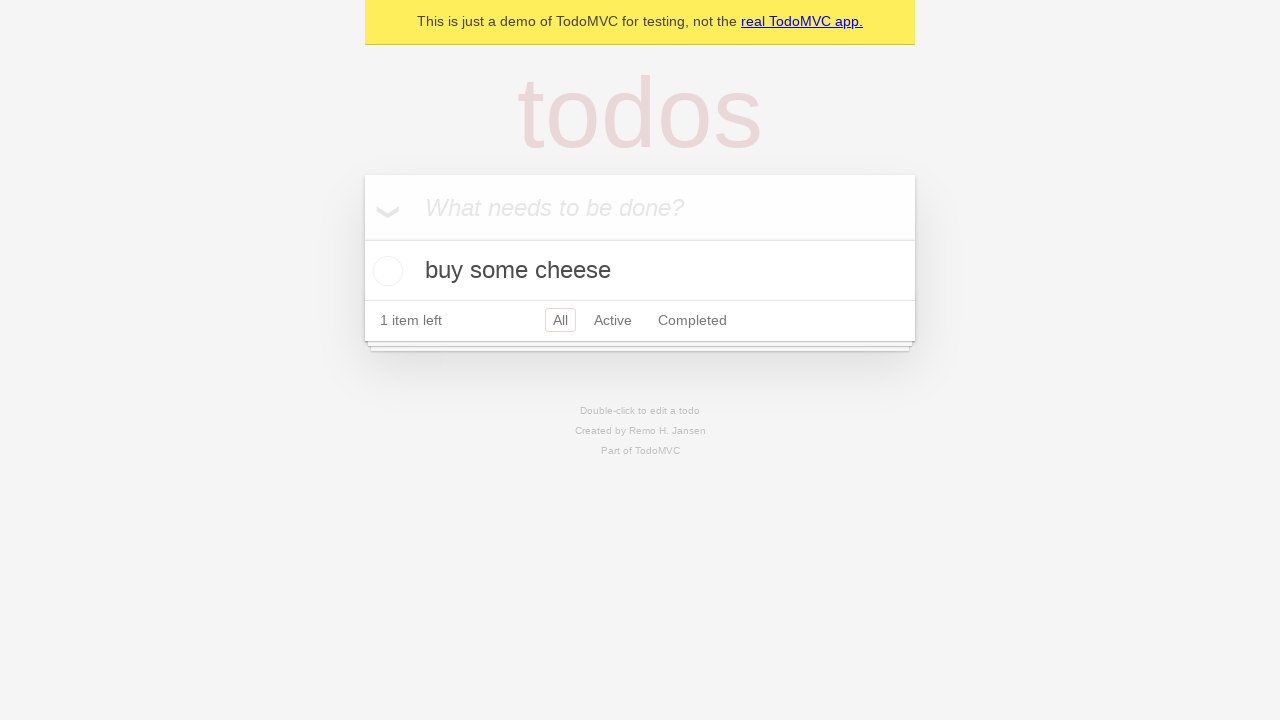

Filled second todo item 'feed the cat' on internal:attr=[placeholder="What needs to be done?"i]
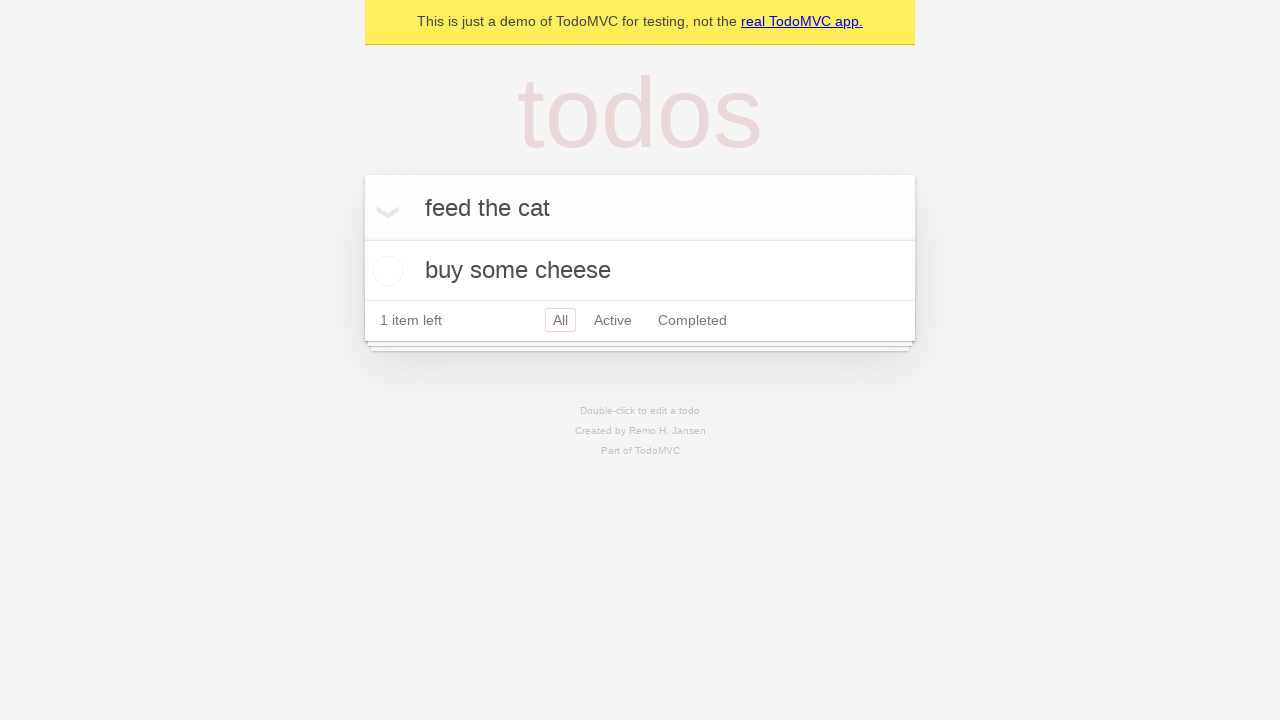

Pressed Enter to create second todo item on internal:attr=[placeholder="What needs to be done?"i]
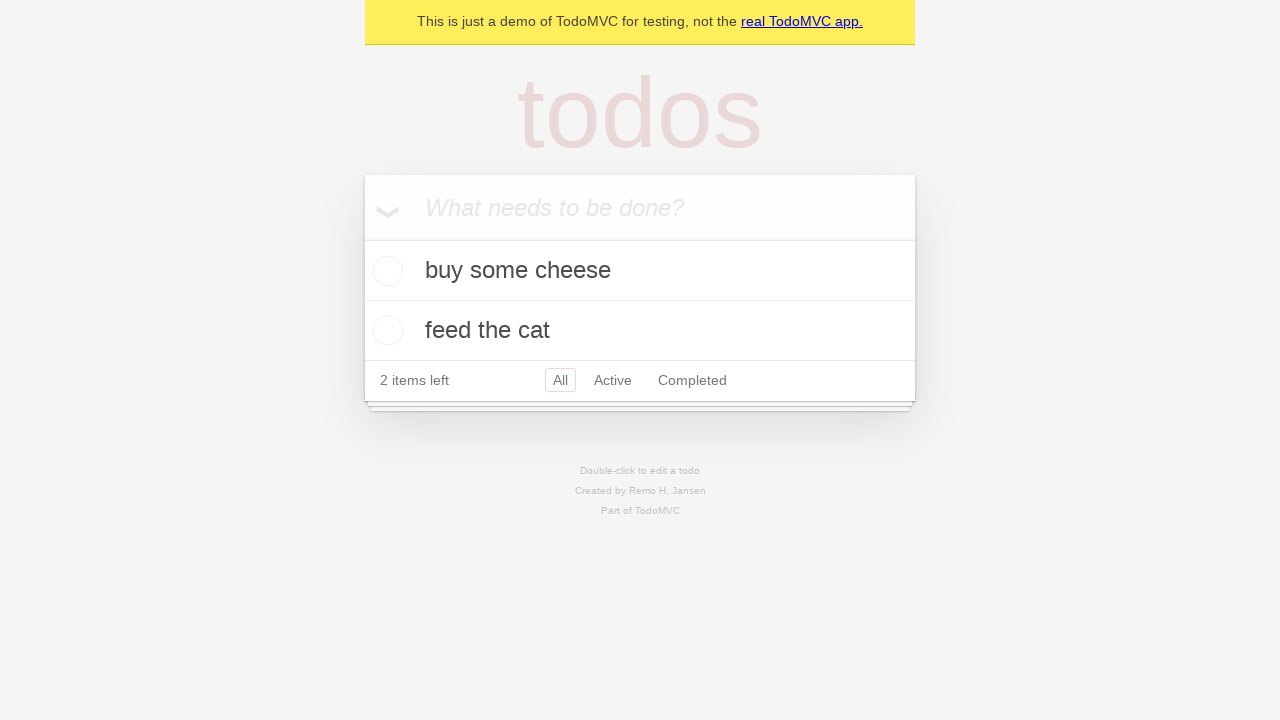

Filled third todo item 'book a doctors appointment' on internal:attr=[placeholder="What needs to be done?"i]
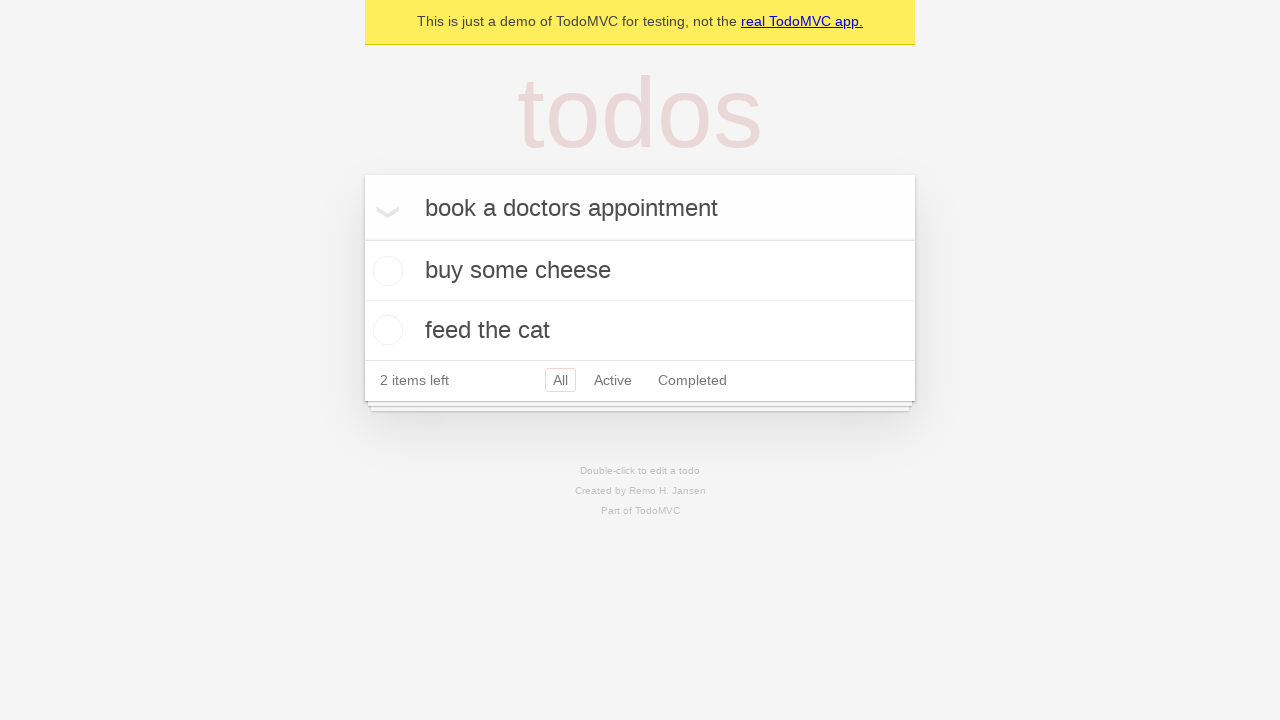

Pressed Enter to create third todo item on internal:attr=[placeholder="What needs to be done?"i]
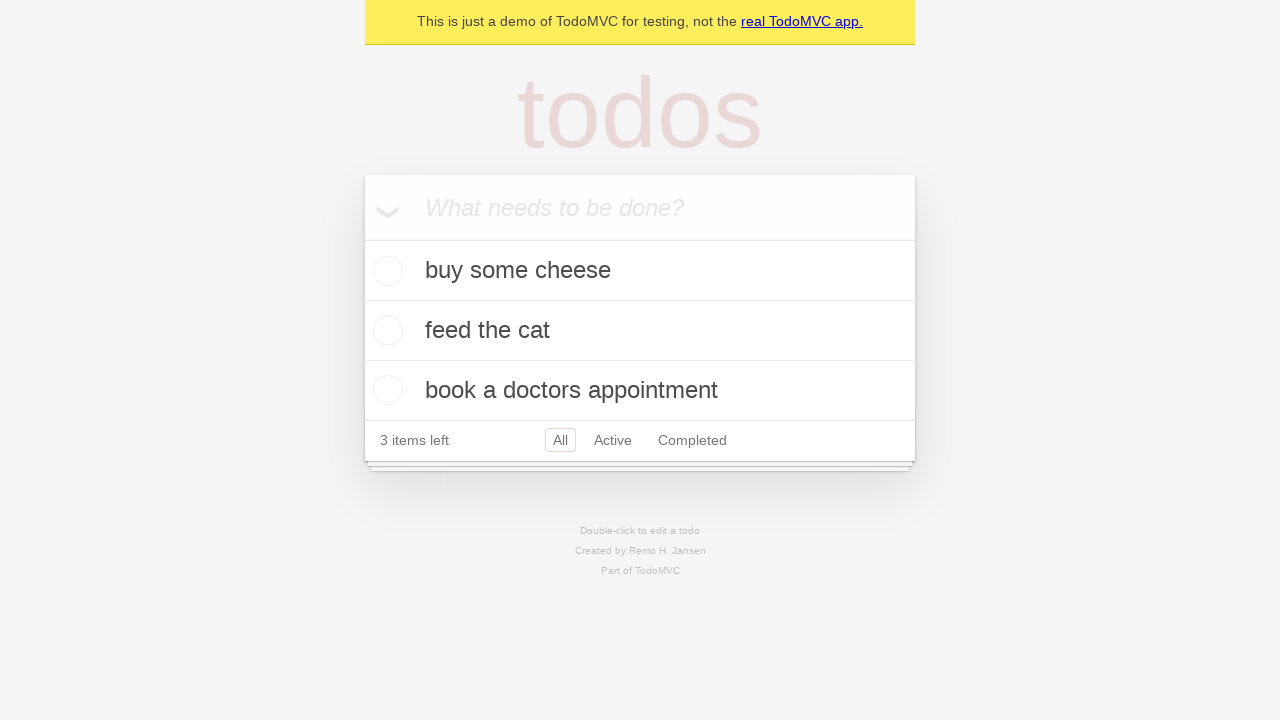

Waited for all 3 todo items to appear in the DOM
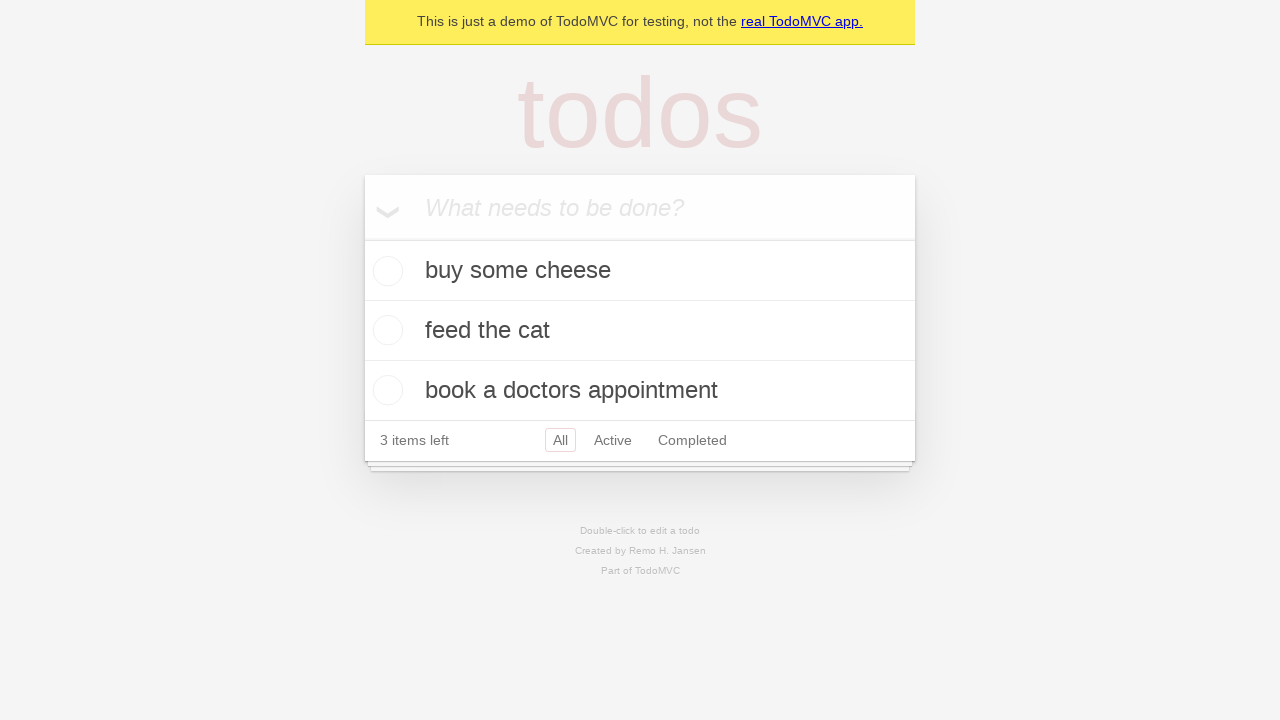

Verified '3 items left' text is visible on the page
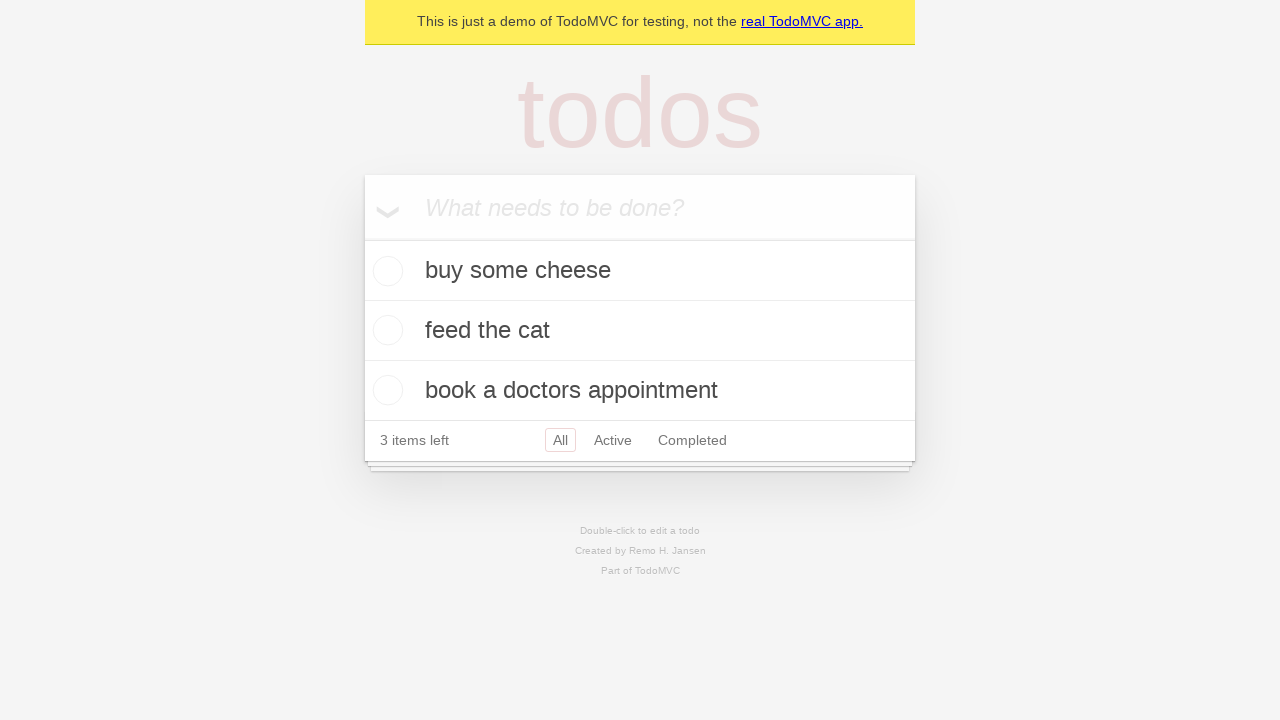

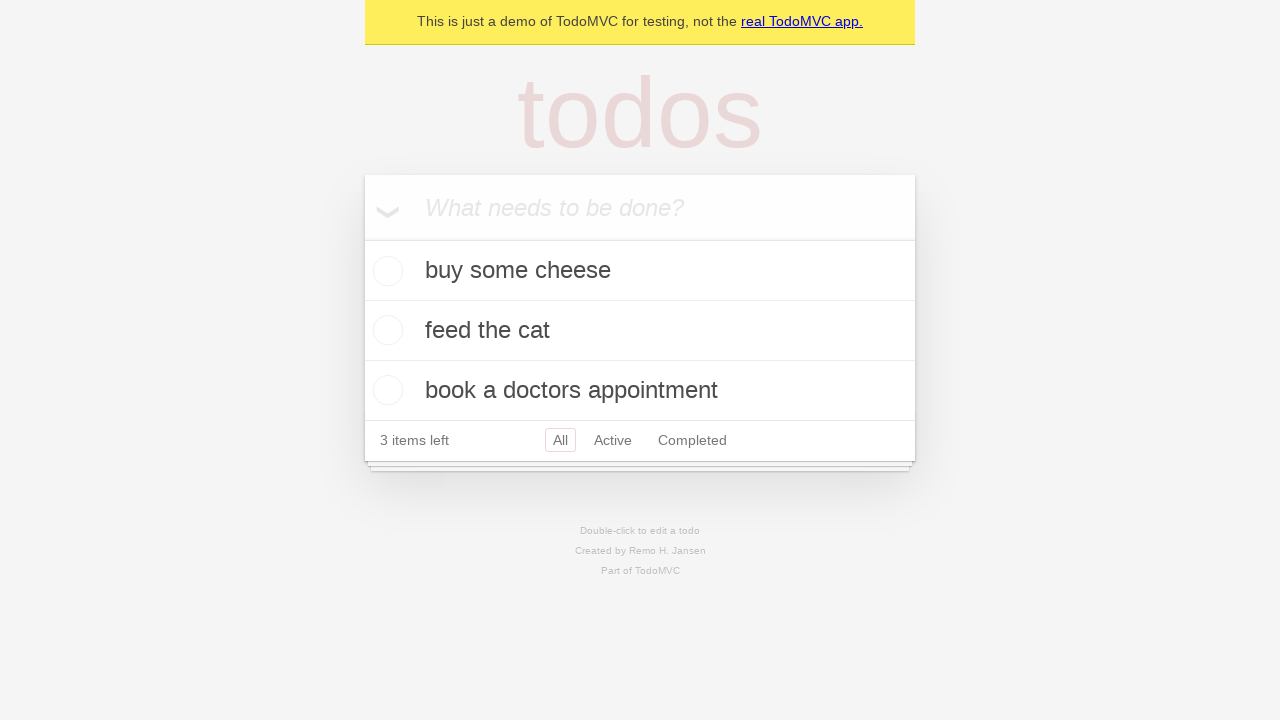